Tests drag and drop functionality by dragging an element from source to target and verifying the drop was successful

Starting URL: https://jqueryui.com/resources/demos/droppable/default.html

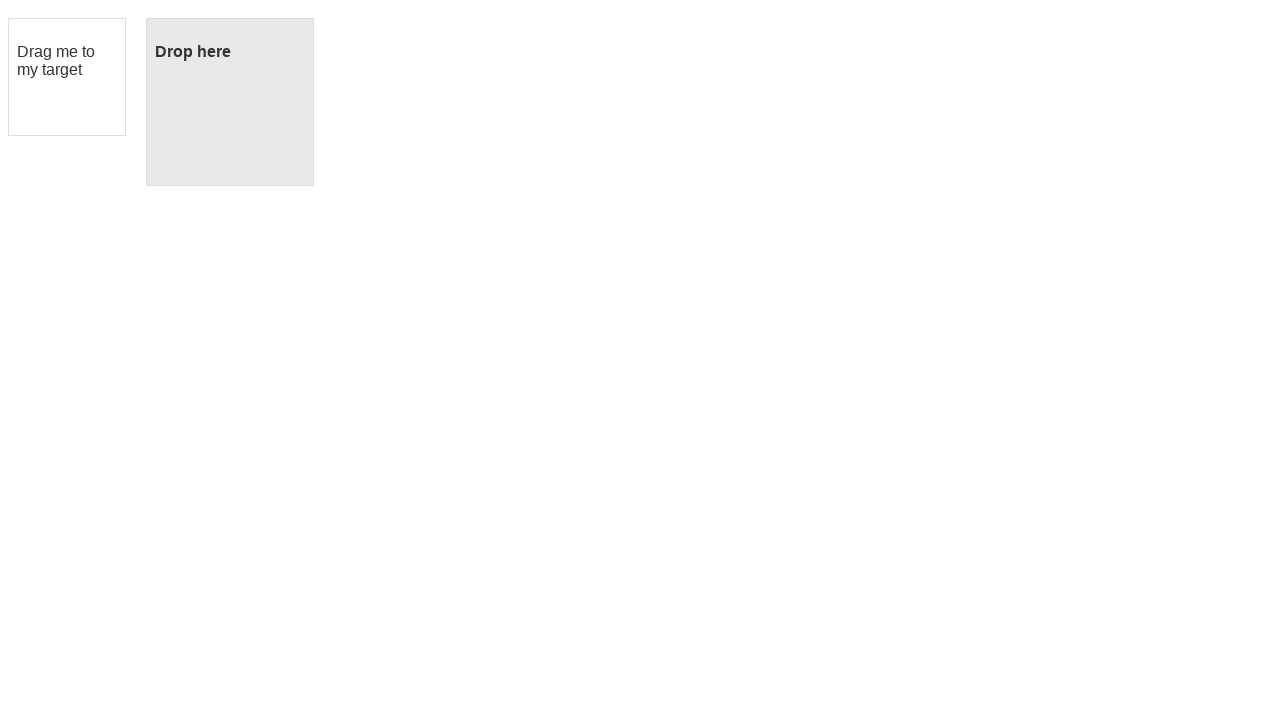

Navigated to drag and drop demo page
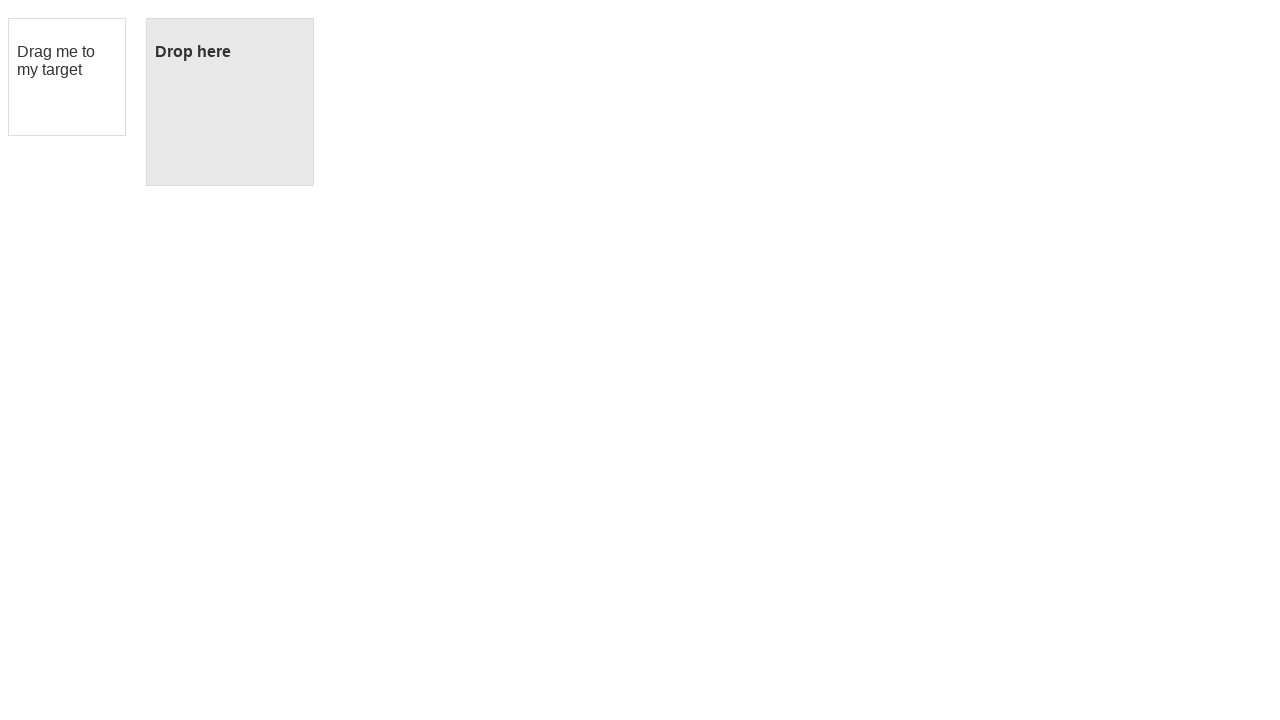

Located draggable source element
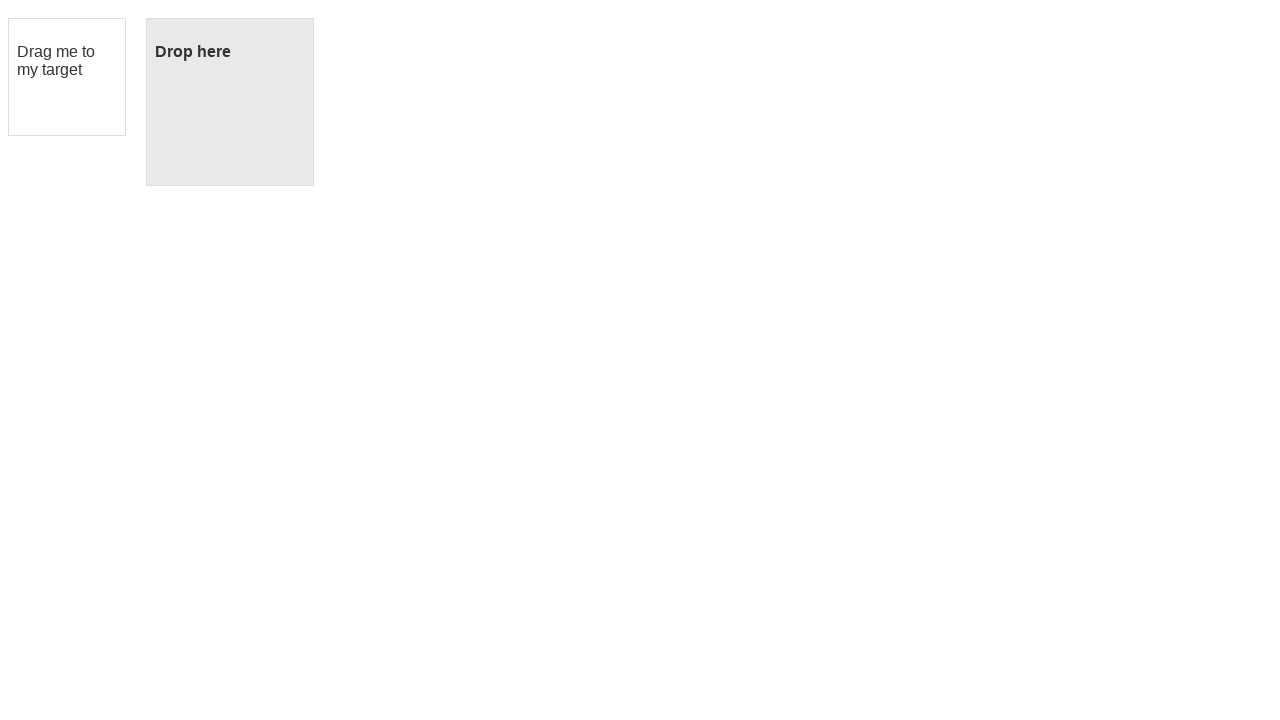

Located droppable target element
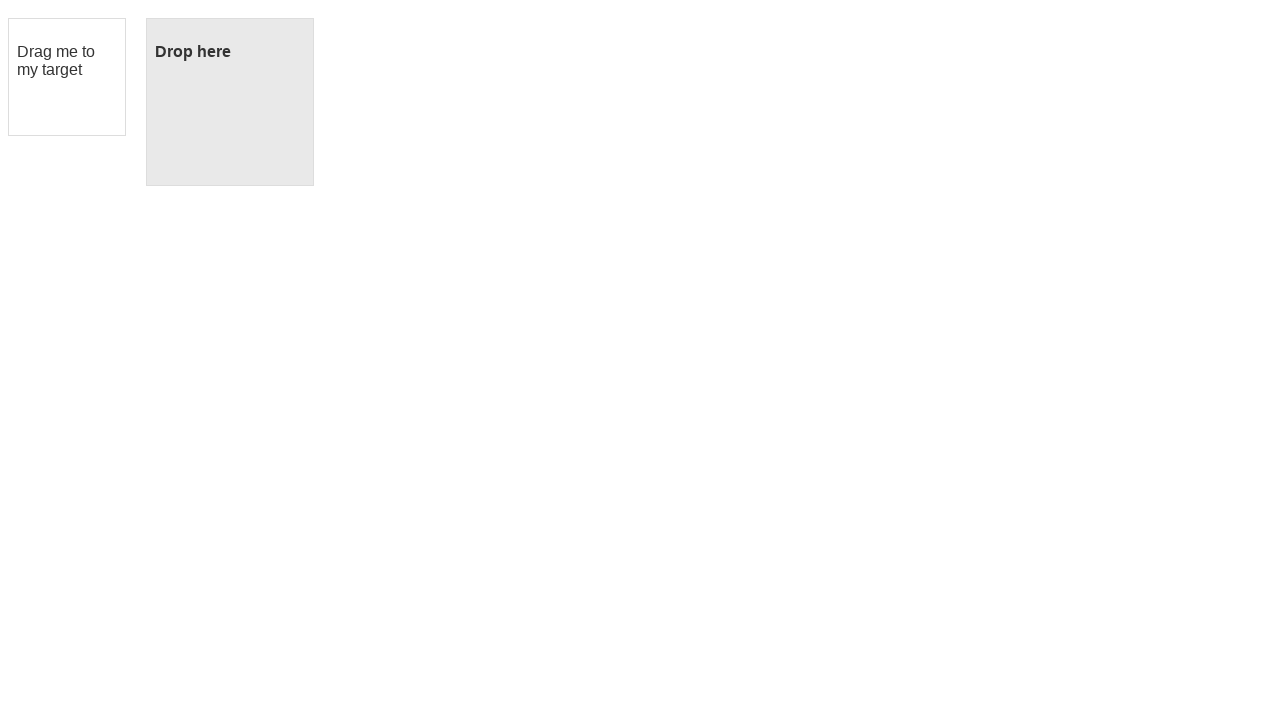

Dragged source element to target element at (230, 102)
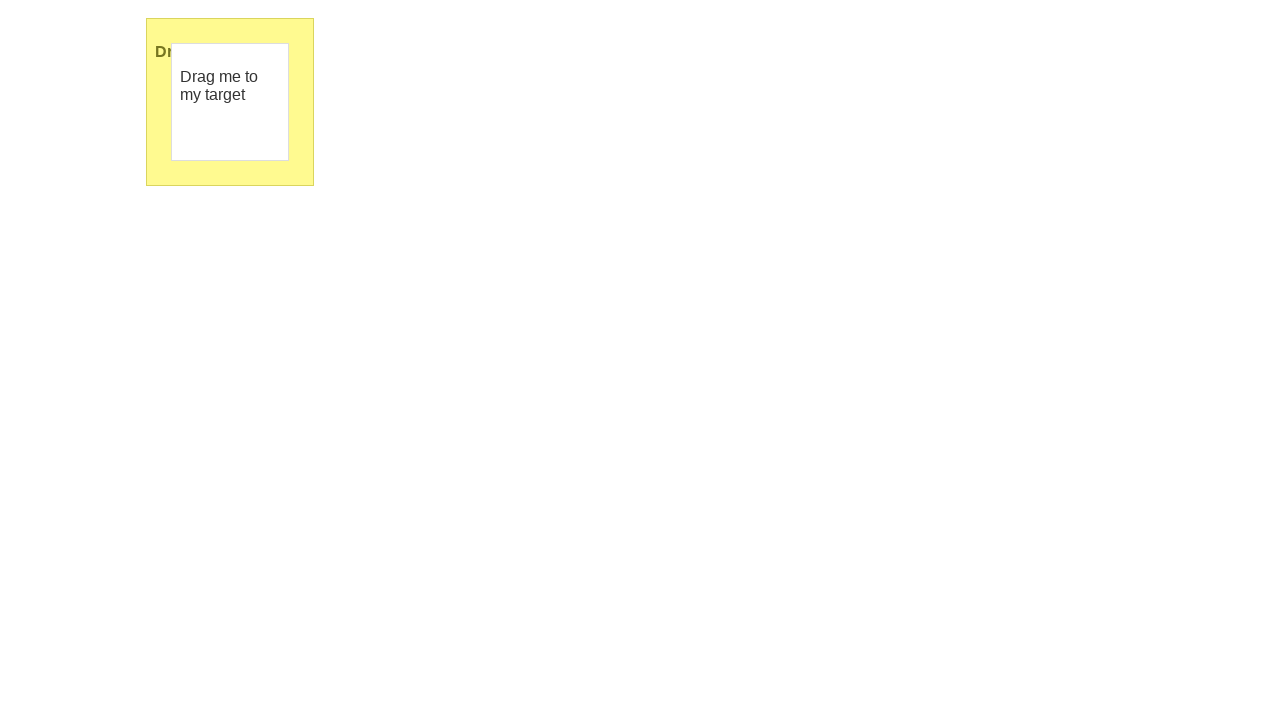

Verified drop was successful - target text is 'Dropped!'
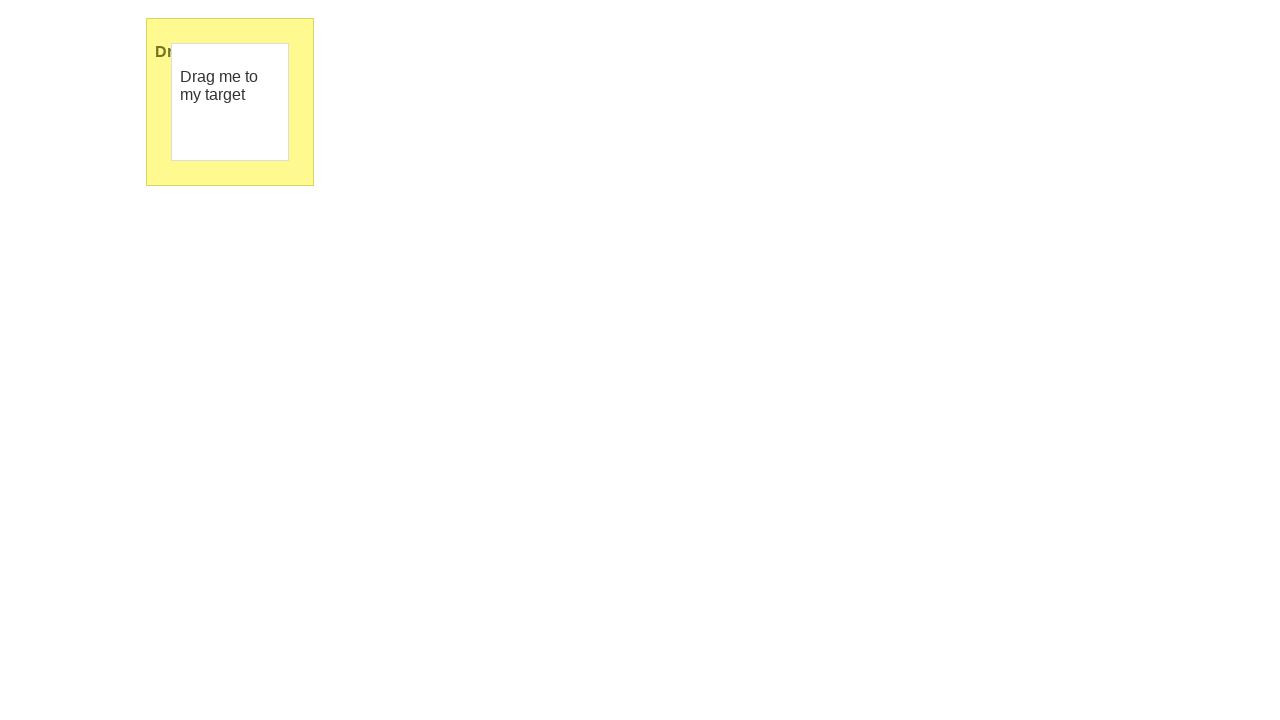

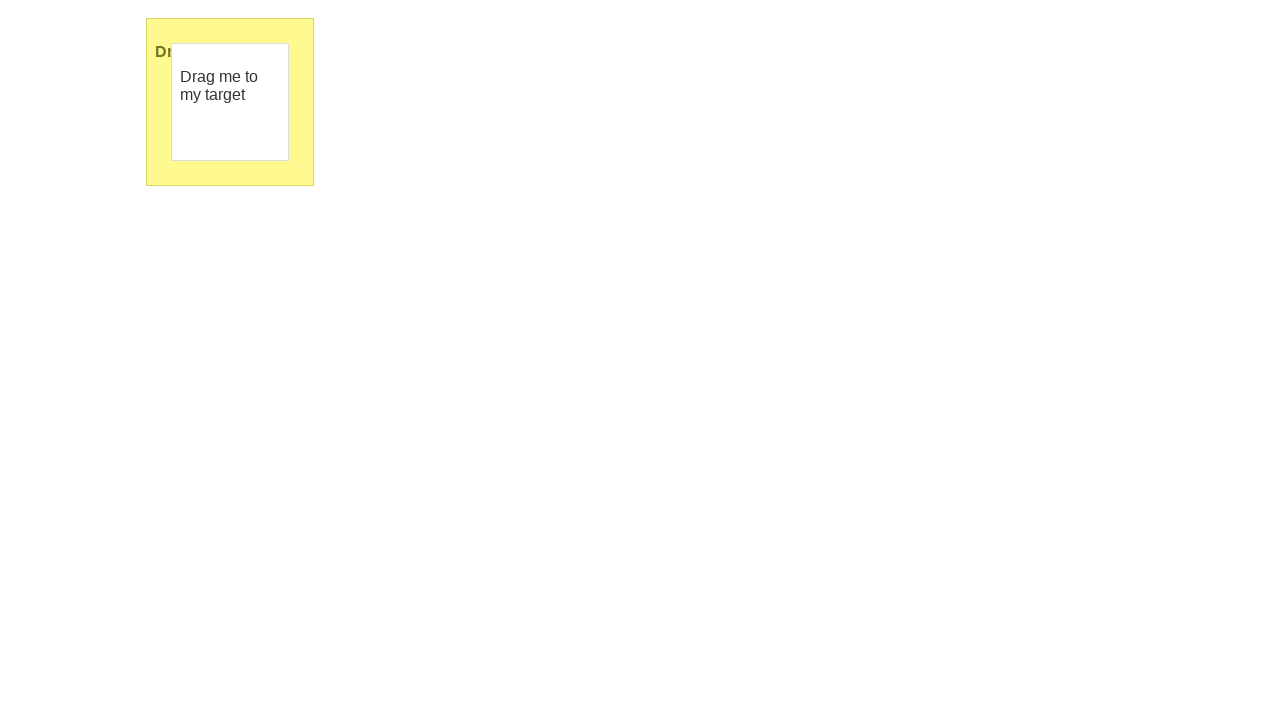